Tests JavaScript information alert by clicking a button to trigger an alert, accepting it, and verifying the result text is displayed

Starting URL: http://practice.cydeo.com/javascript_alerts

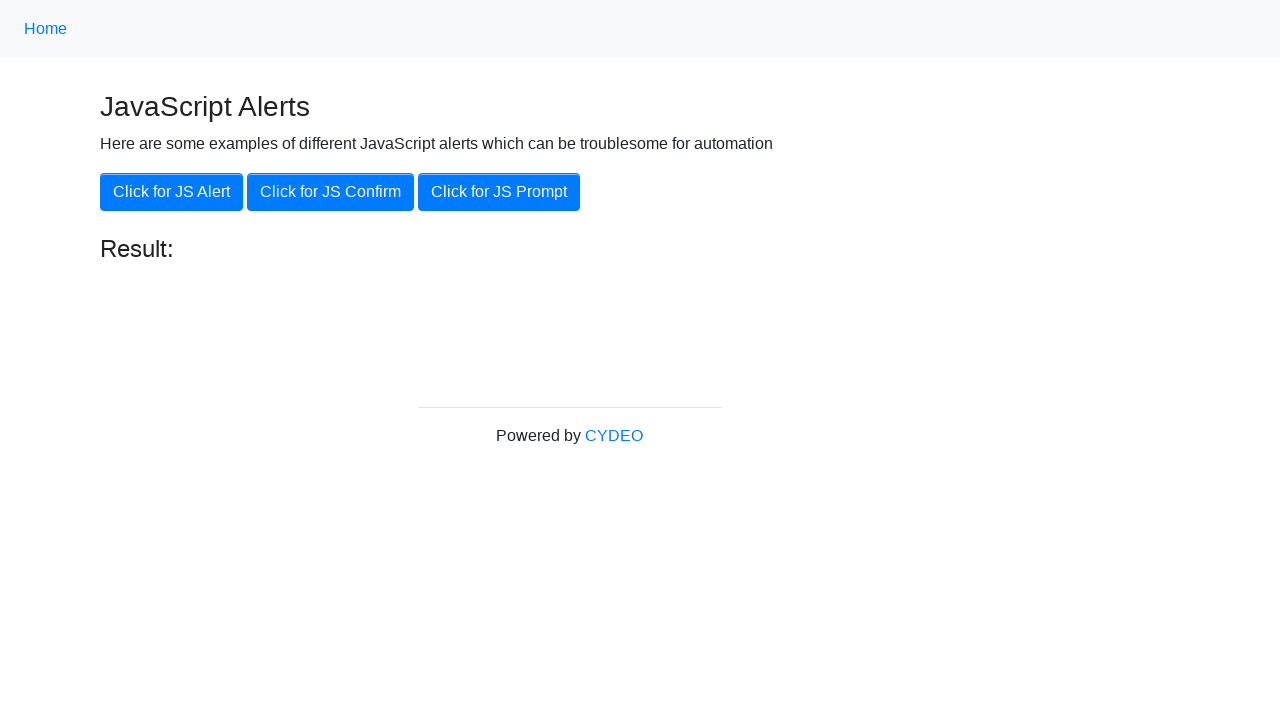

Clicked 'Click for JS Alert' button to trigger information alert at (172, 192) on xpath=//button[.='Click for JS Alert']
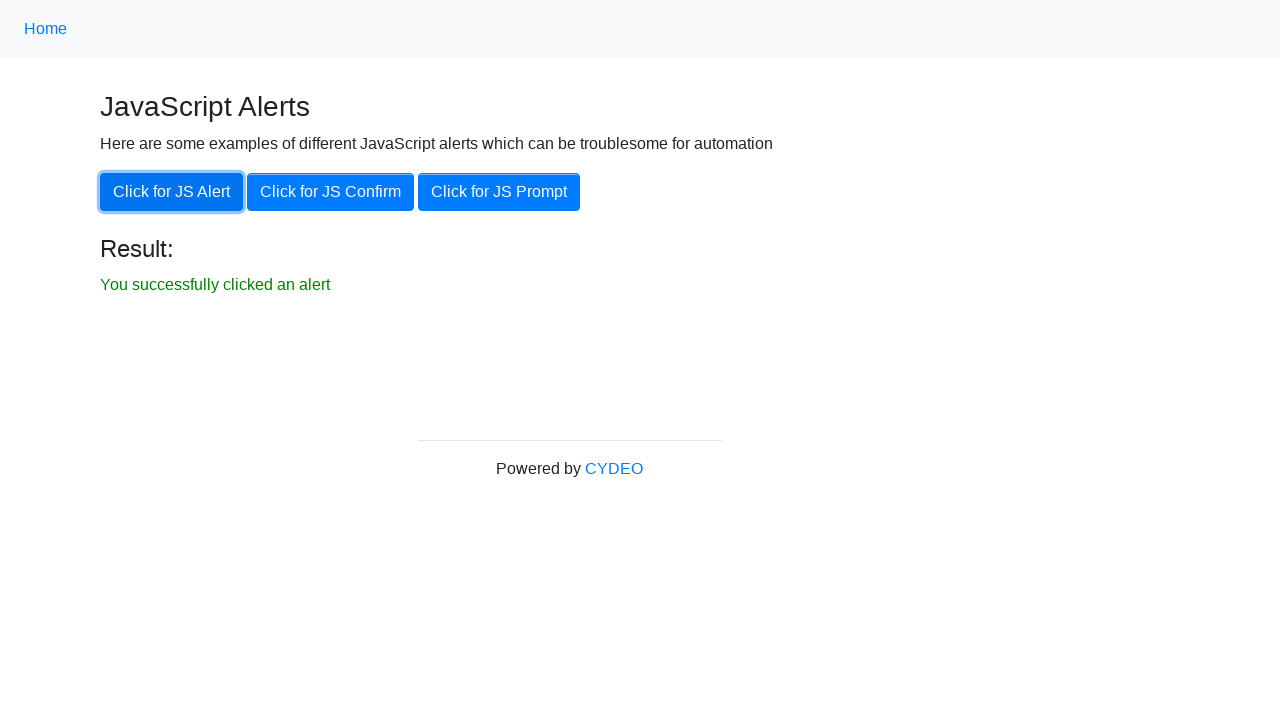

Set up dialog handler to accept the alert
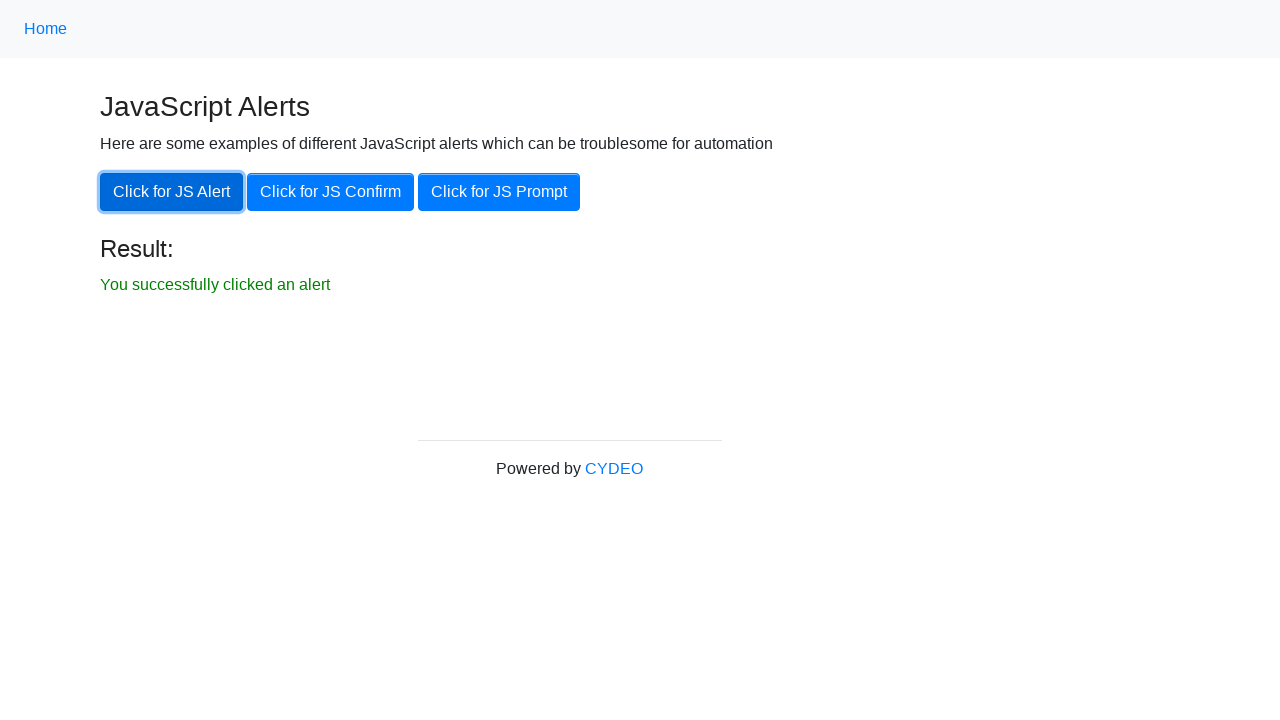

Alert accepted and result text is now displayed
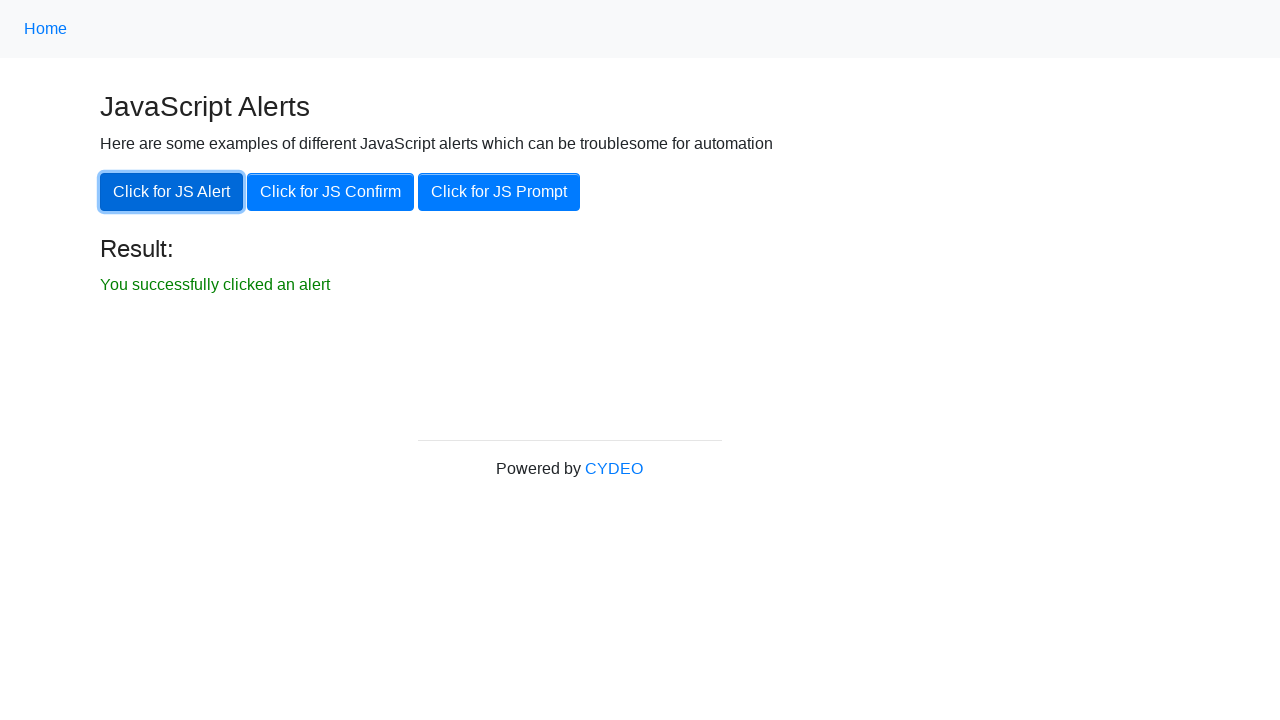

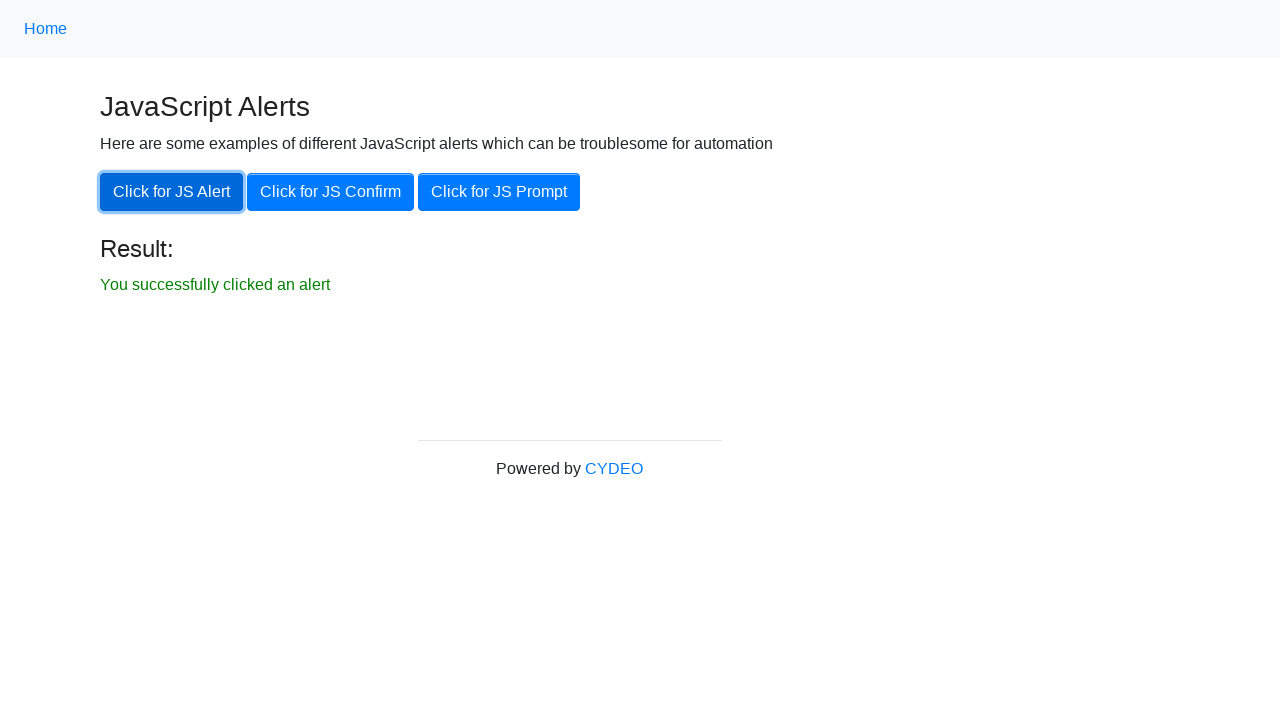